Tests mobile viewport rendering of a website by setting iPhone 12 Pro viewport dimensions and scrolling through the entire page from top to bottom until reaching the footer.

Starting URL: https://radientanalytics.com

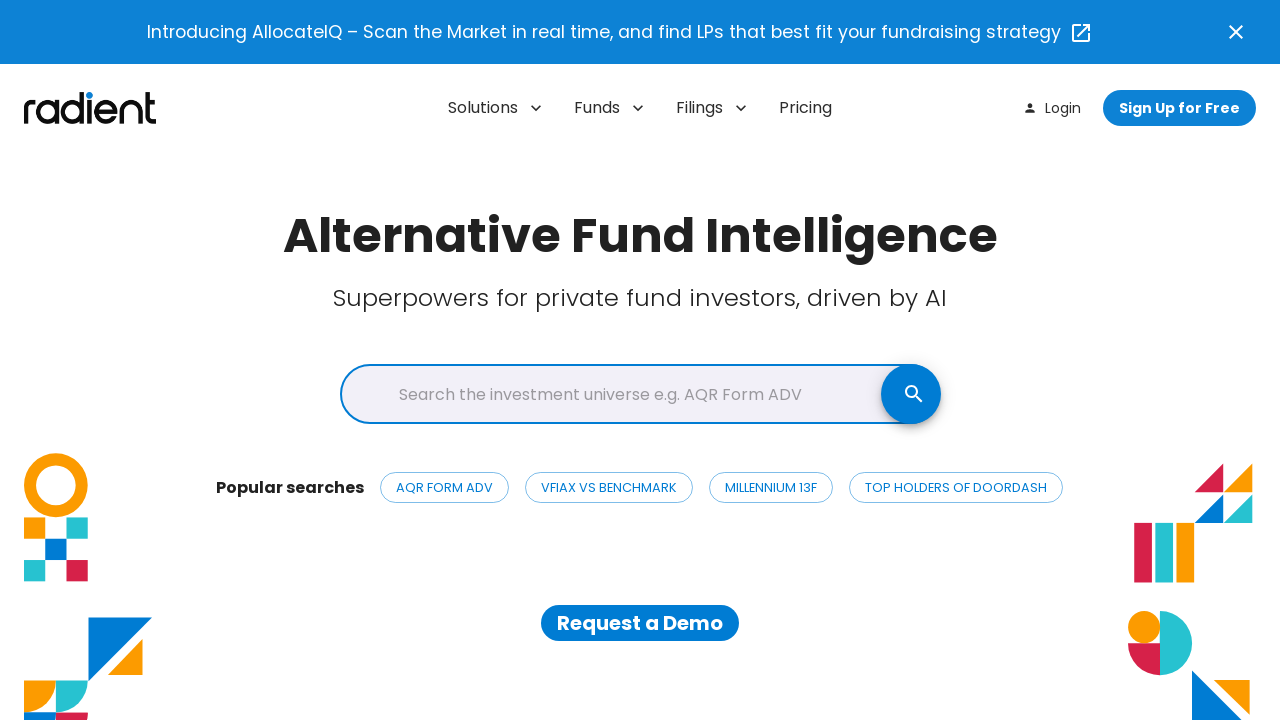

Set mobile viewport to iPhone 12 Pro dimensions (390x844)
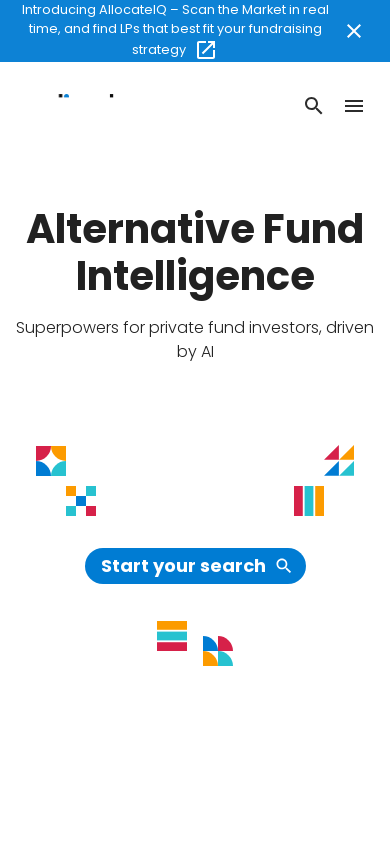

Waited for page to load (1000ms)
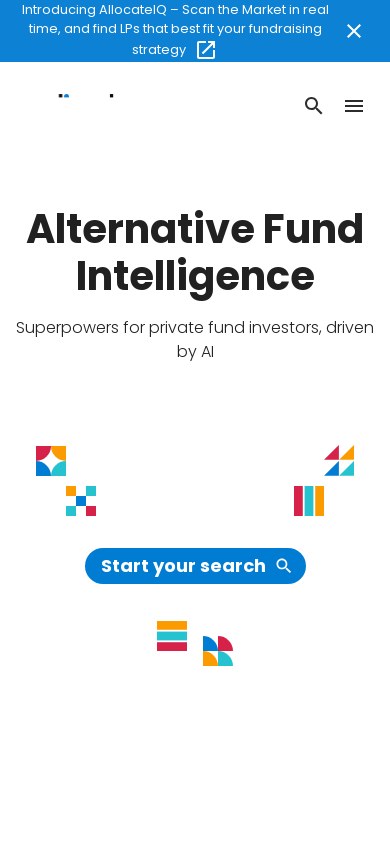

Scrolled to top of page
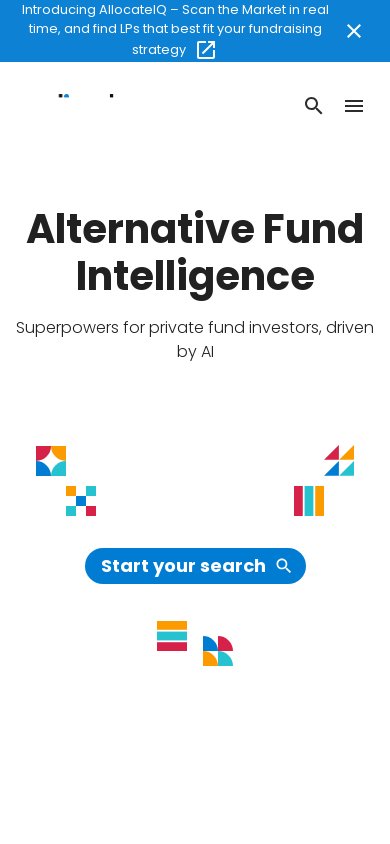

Scrolled down by viewport height (scroll #1)
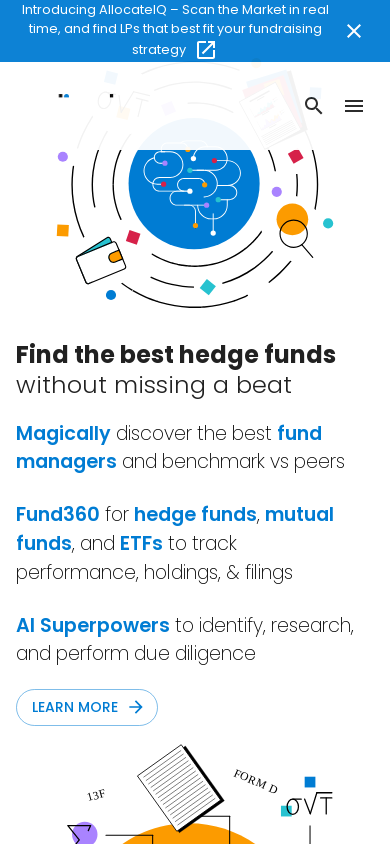

Waited 500ms for content to settle
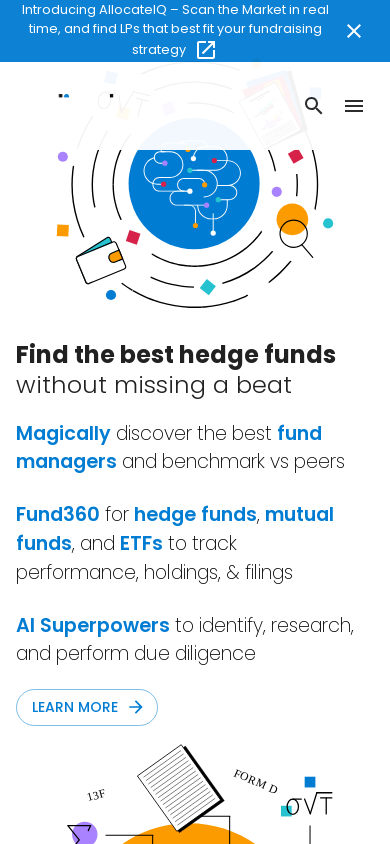

Scrolled down by viewport height (scroll #2)
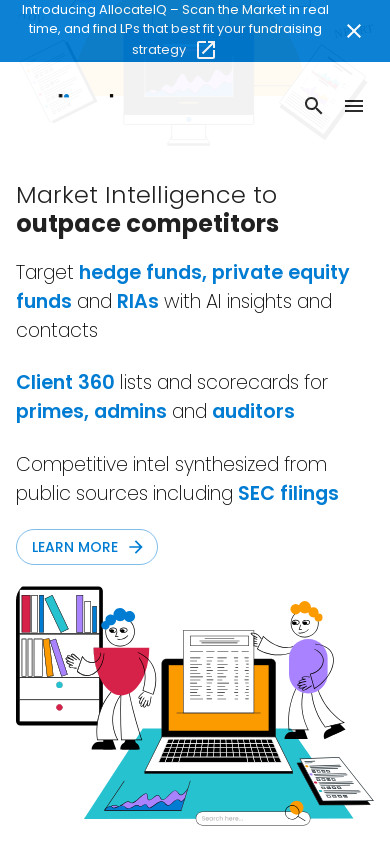

Waited 500ms for content to settle
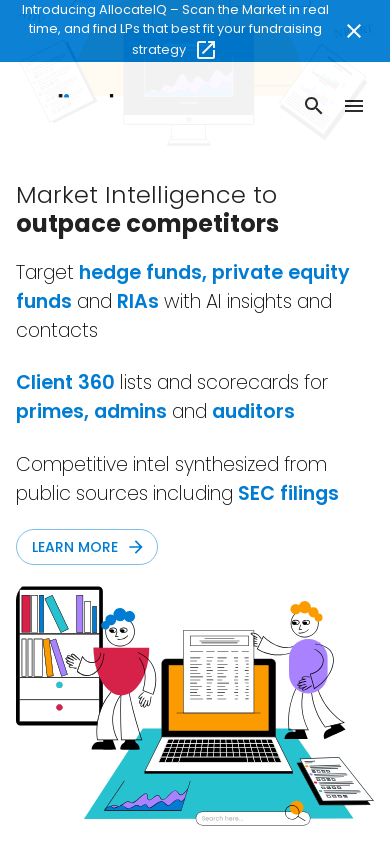

Scrolled down by viewport height (scroll #3)
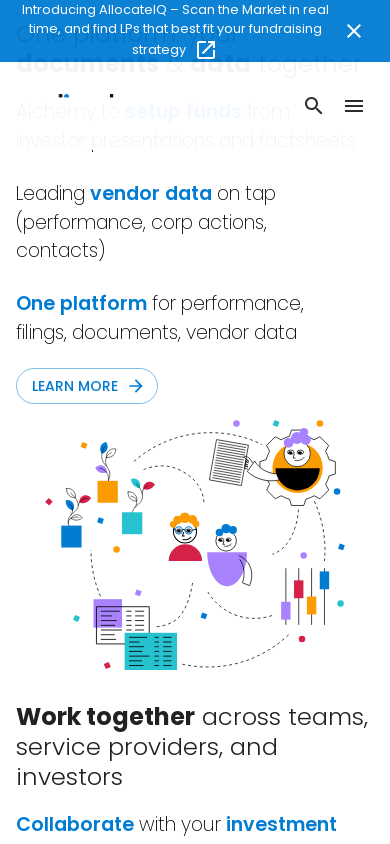

Waited 500ms for content to settle
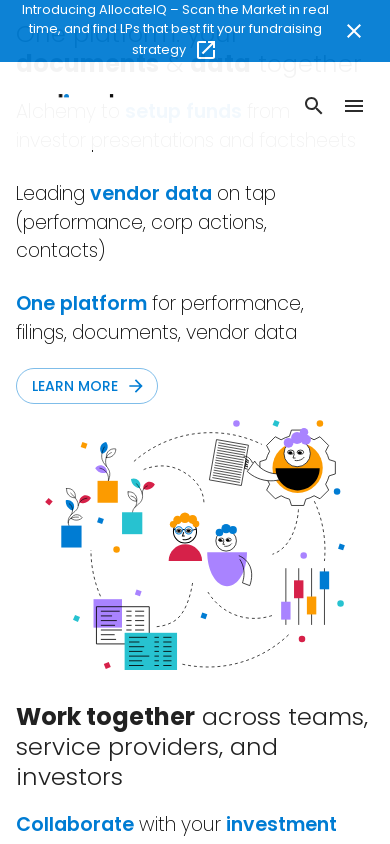

Scrolled down by viewport height (scroll #4)
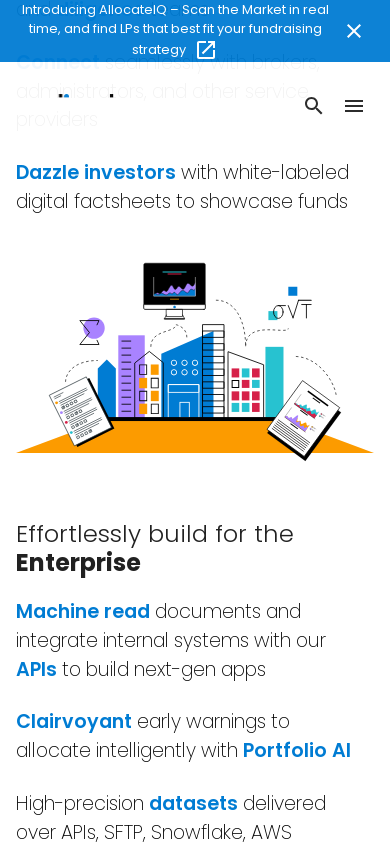

Waited 500ms for content to settle
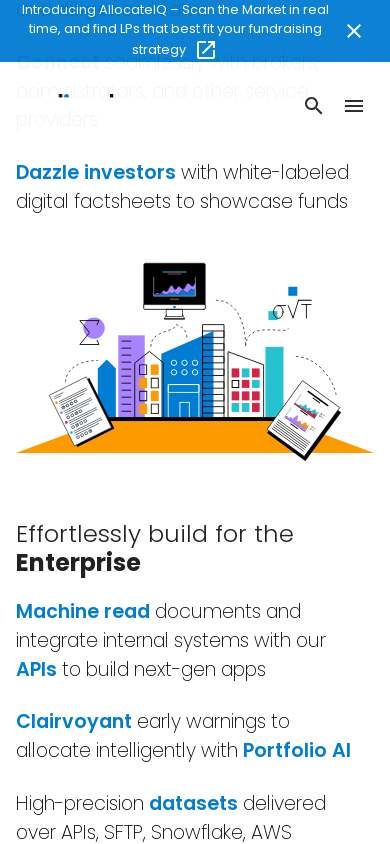

Scrolled down by viewport height (scroll #5)
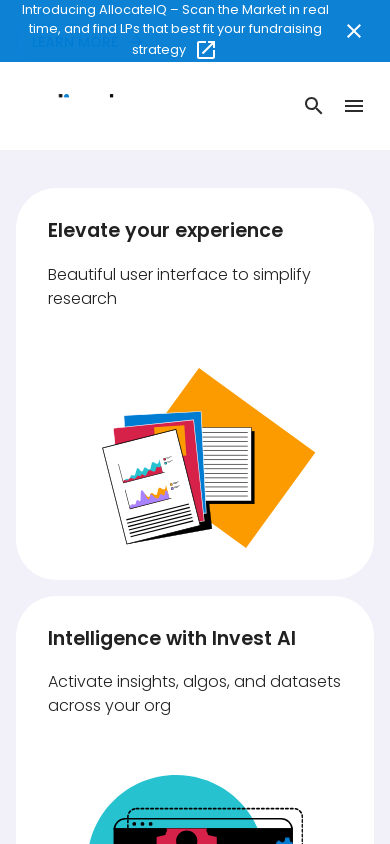

Waited 500ms for content to settle
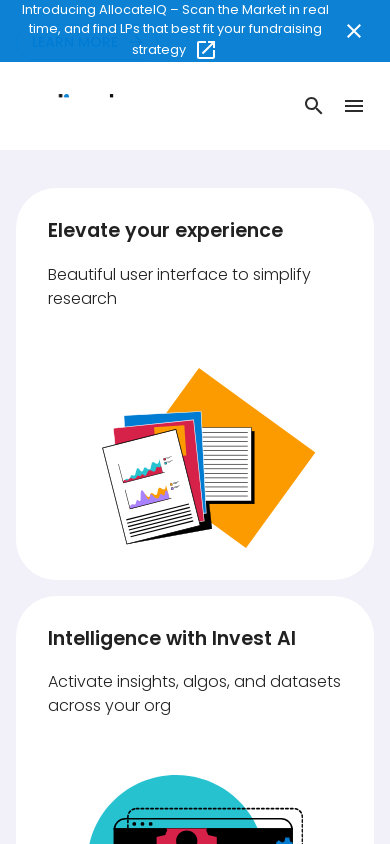

Scrolled down by viewport height (scroll #6)
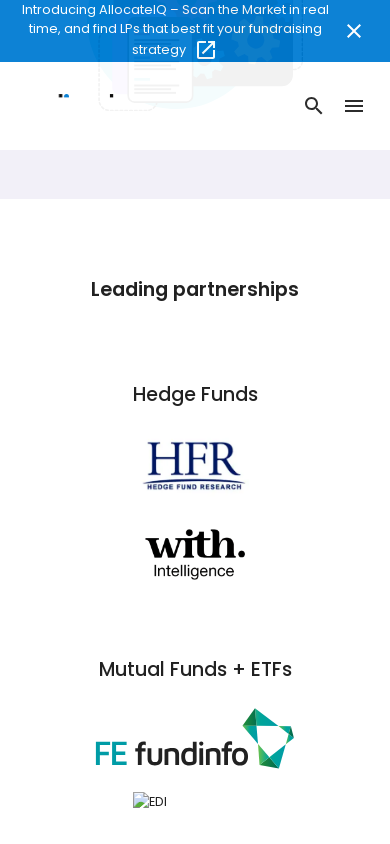

Waited 500ms for content to settle
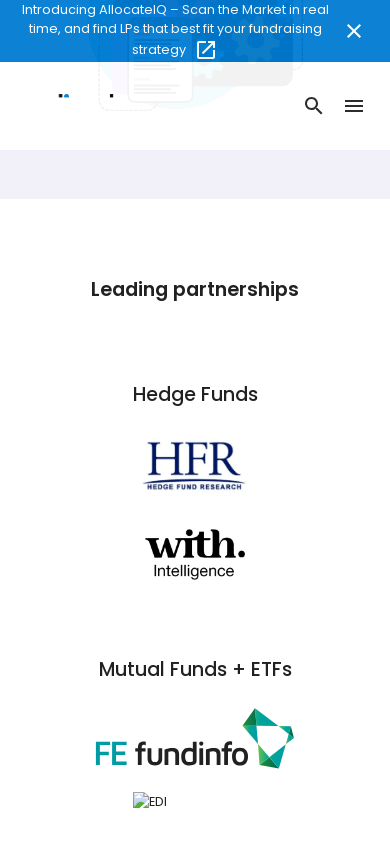

Scrolled down by viewport height (scroll #7)
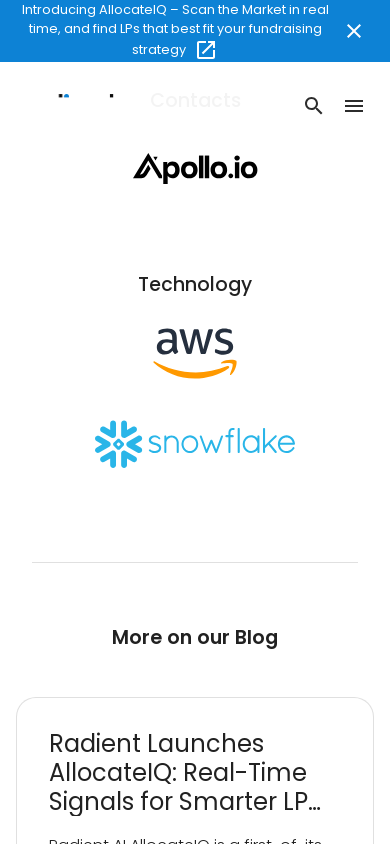

Waited 500ms for content to settle
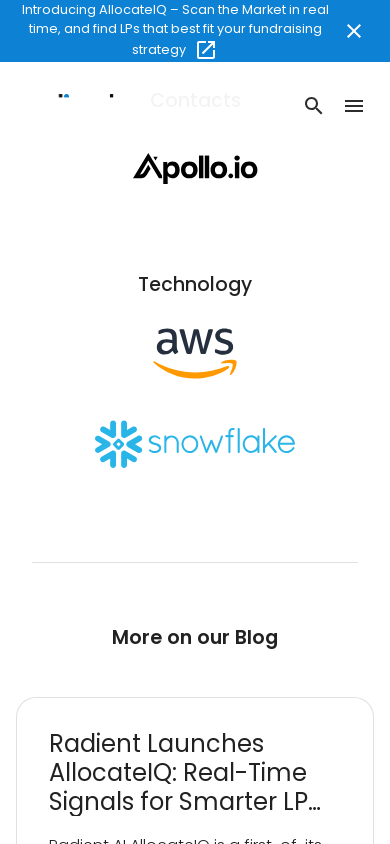

Scrolled down by viewport height (scroll #8)
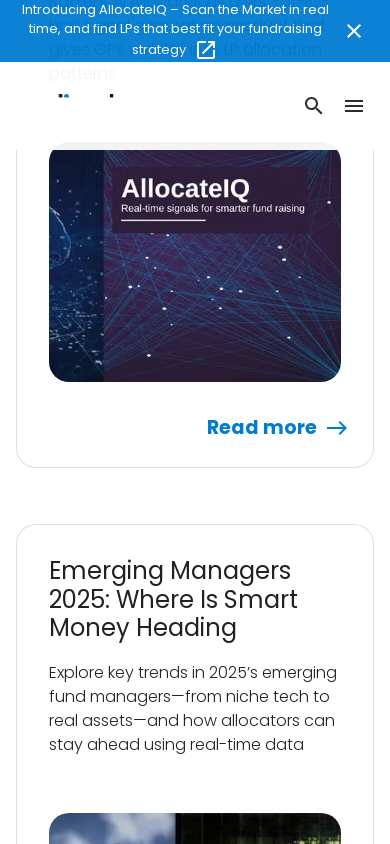

Waited 500ms for content to settle
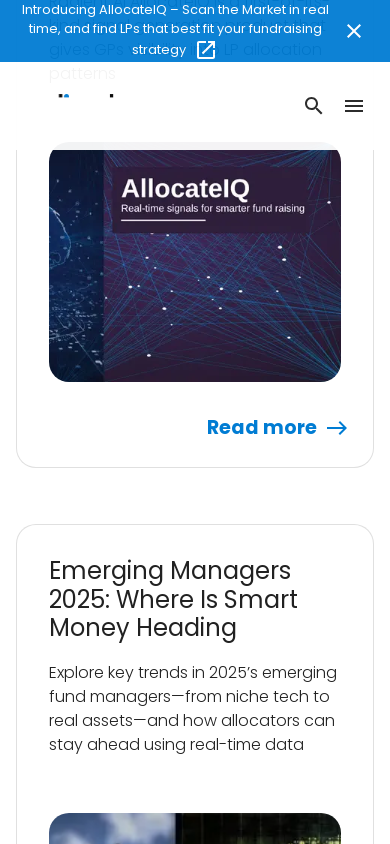

Scrolled down by viewport height (scroll #9)
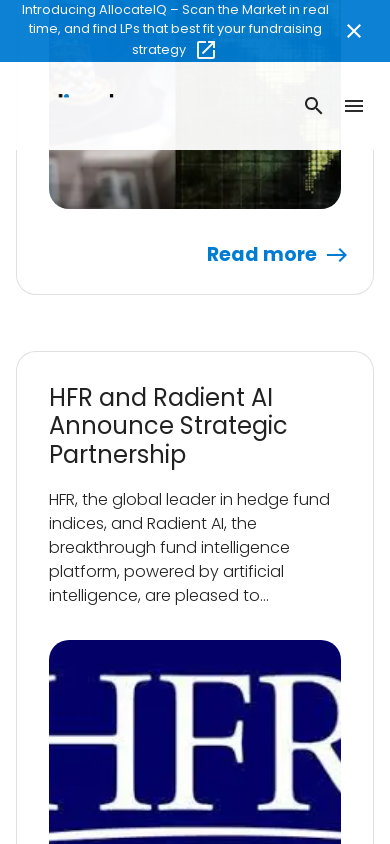

Waited 500ms for content to settle
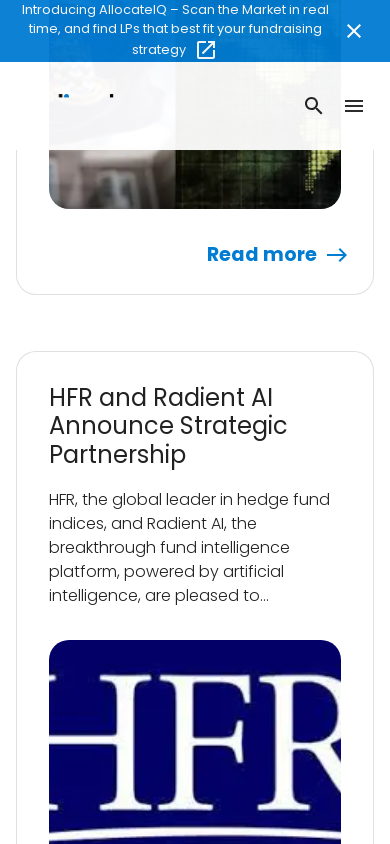

Scrolled down by viewport height (scroll #10)
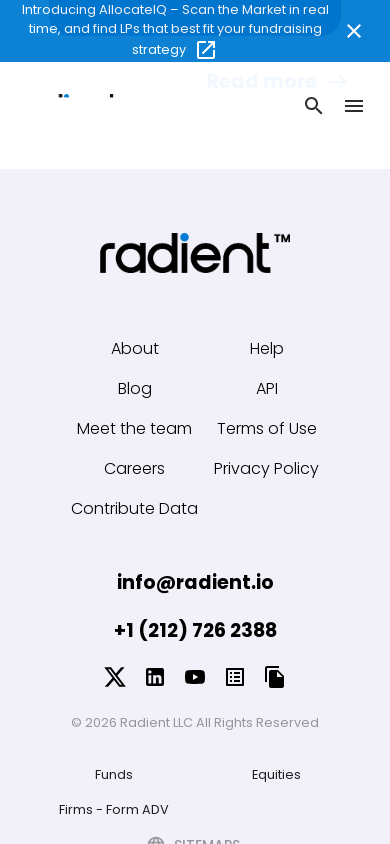

Waited 500ms for content to settle
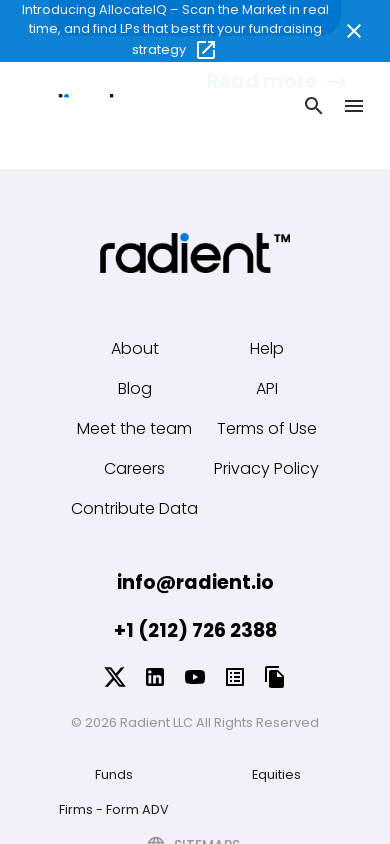

Scrolled down by viewport height (scroll #11)
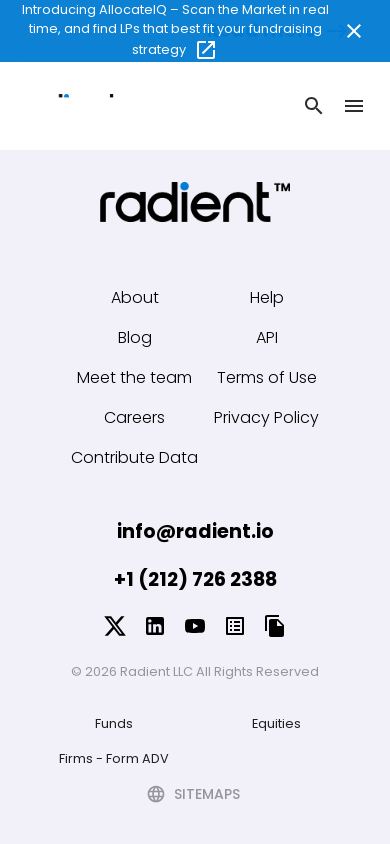

Waited 500ms for content to settle
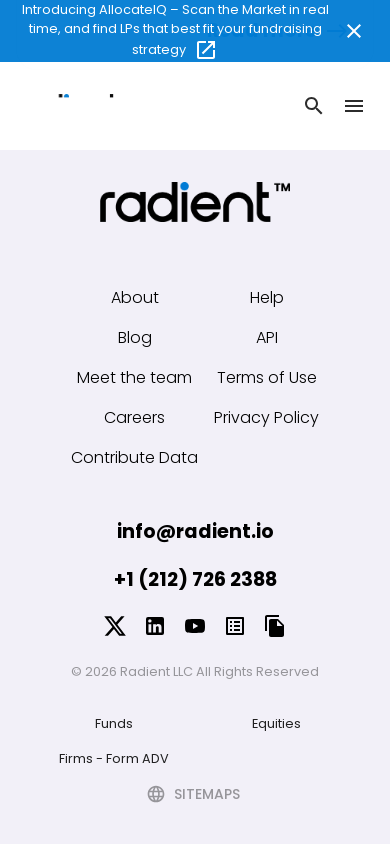

Scrolled down by viewport height (scroll #12)
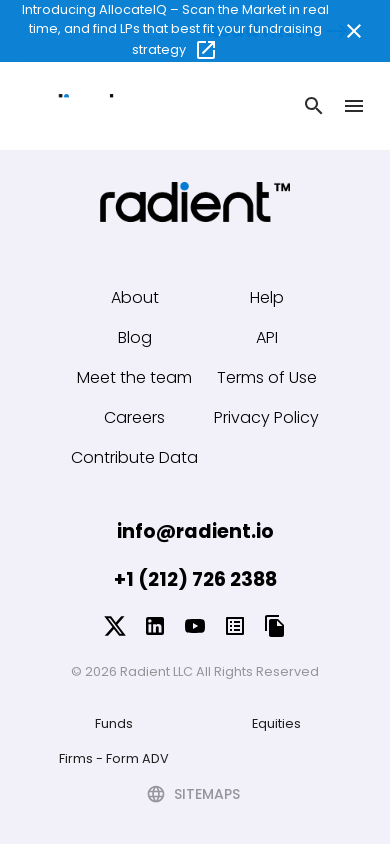

Waited 500ms for content to settle
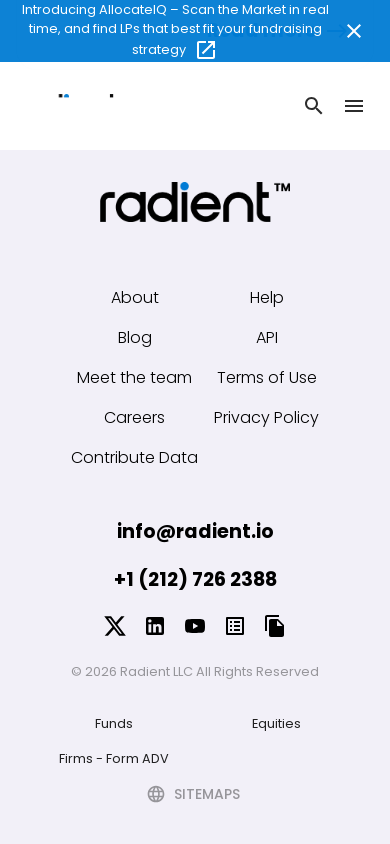

Scrolled down by viewport height (scroll #13)
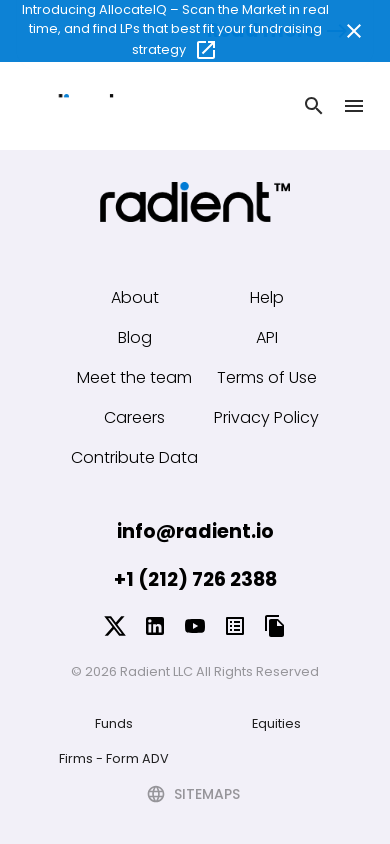

Waited 500ms for content to settle
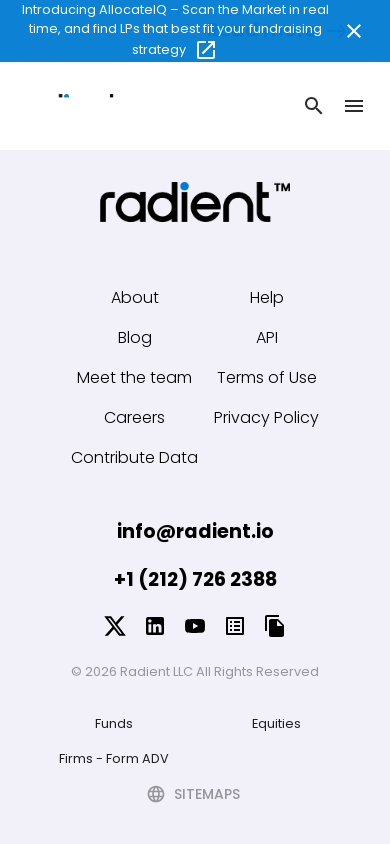

Scrolled down by viewport height (scroll #14)
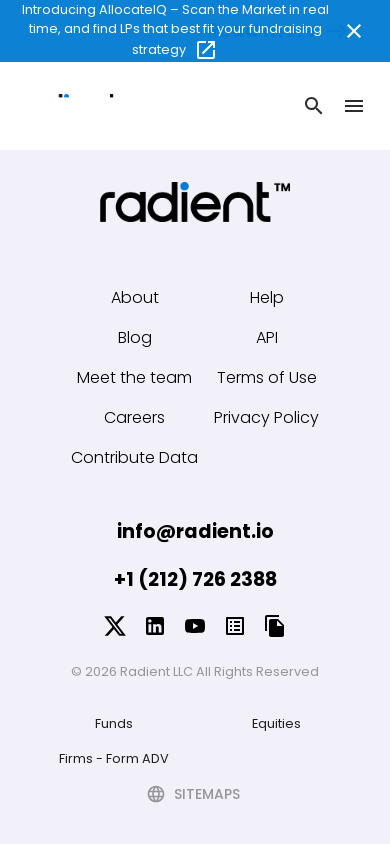

Waited 500ms for content to settle
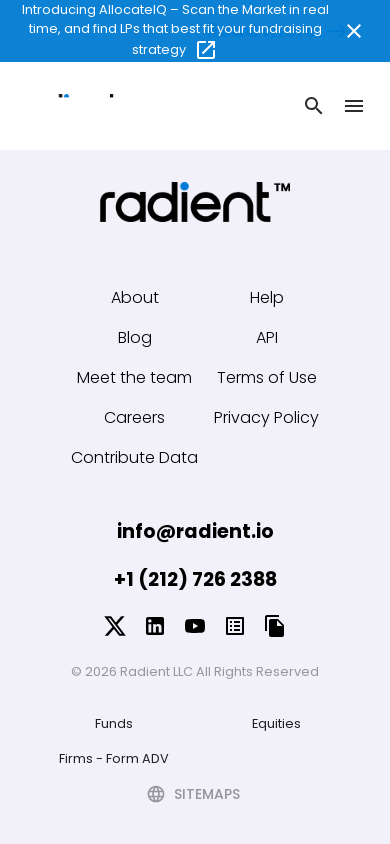

Scrolled down by viewport height (scroll #15)
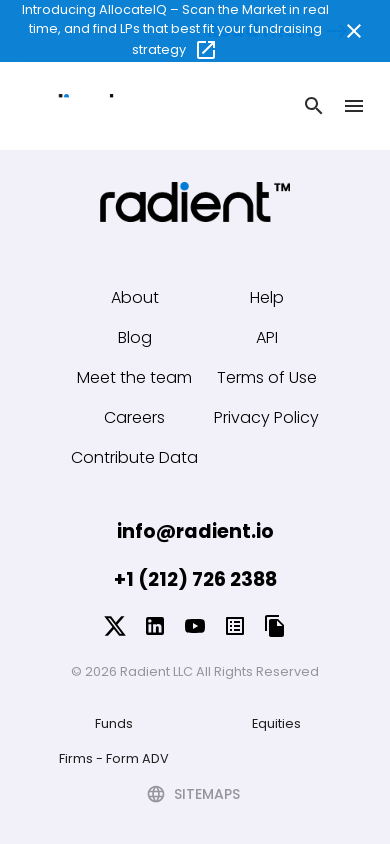

Waited 500ms for content to settle
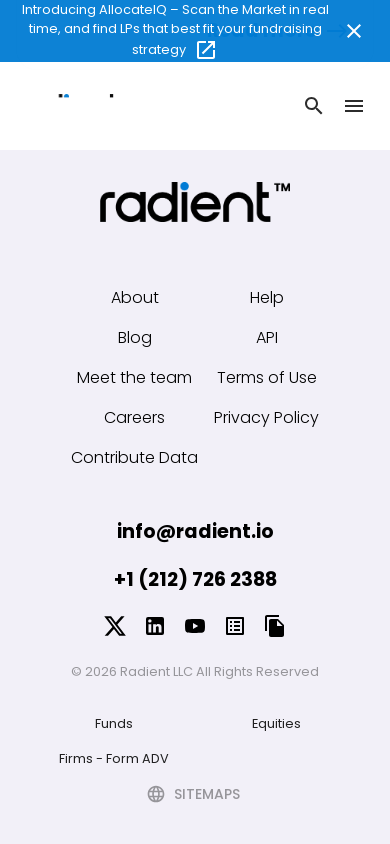

Scrolled down by viewport height (scroll #16)
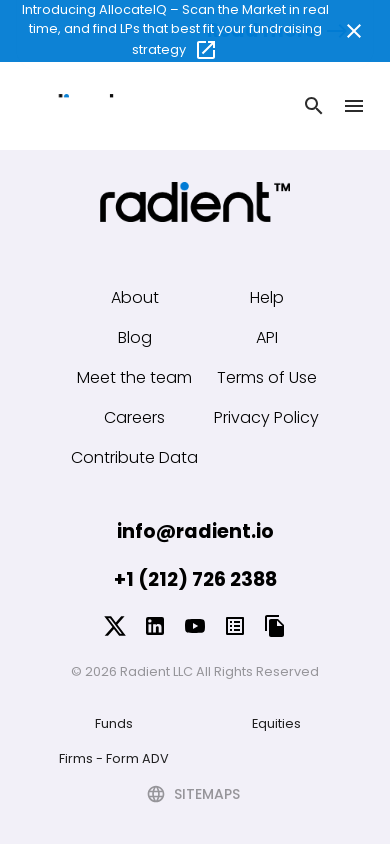

Waited 500ms for content to settle
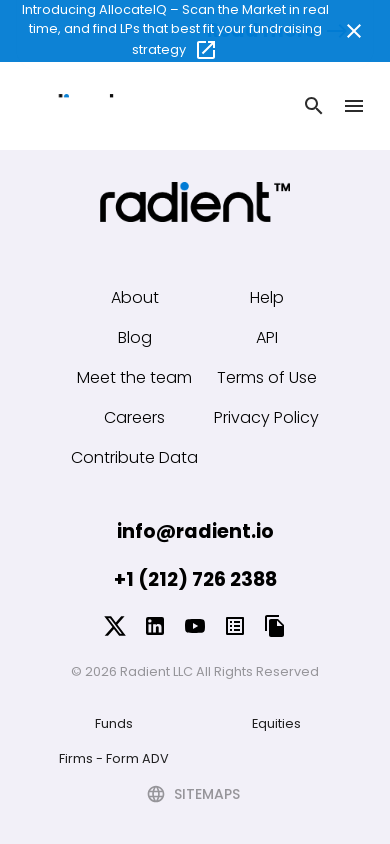

Scrolled down by viewport height (scroll #17)
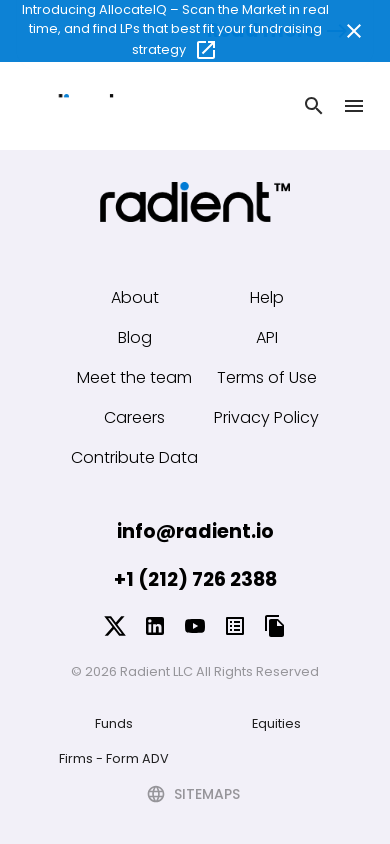

Waited 500ms for content to settle
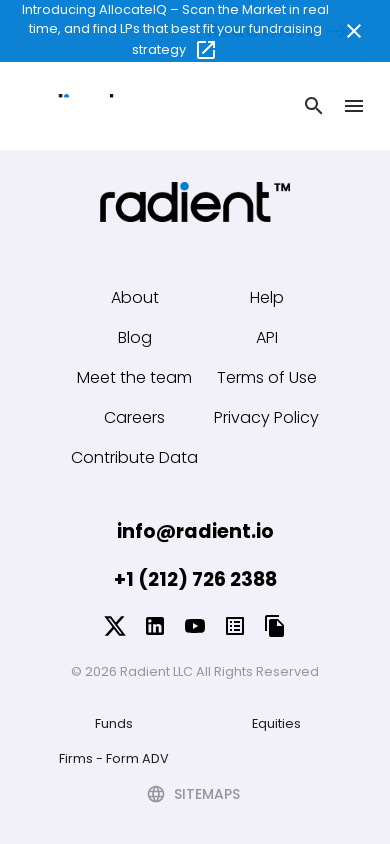

Scrolled down by viewport height (scroll #18)
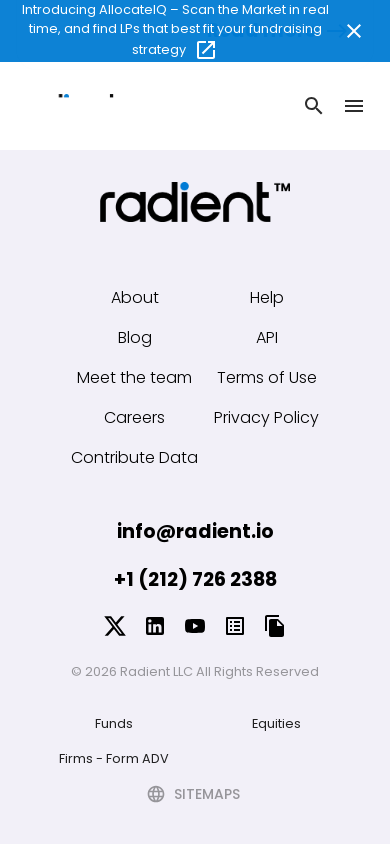

Waited 500ms for content to settle
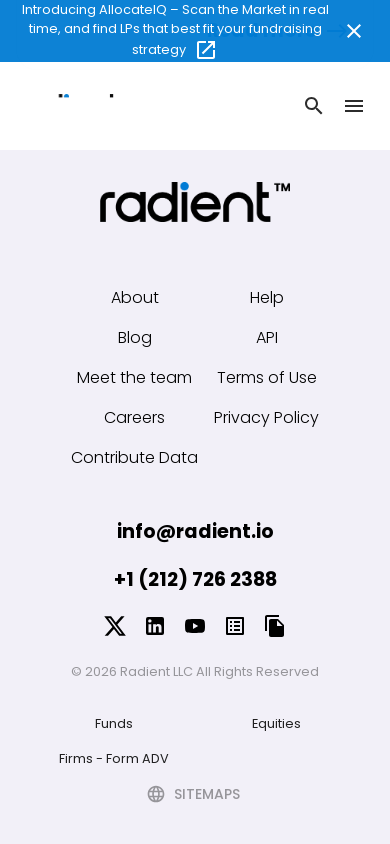

Scrolled down by viewport height (scroll #19)
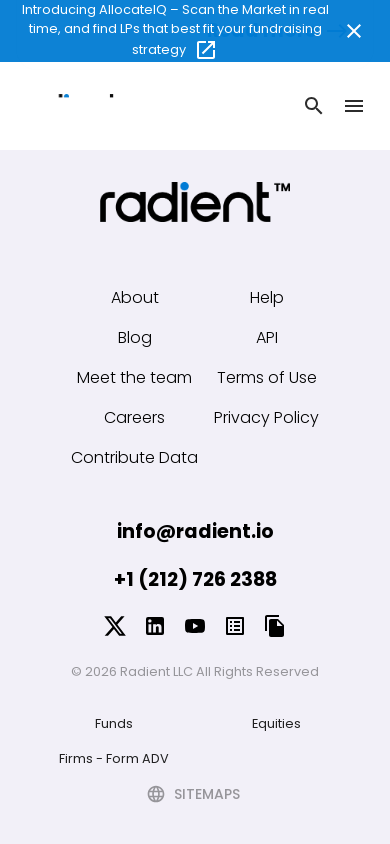

Waited 500ms for content to settle
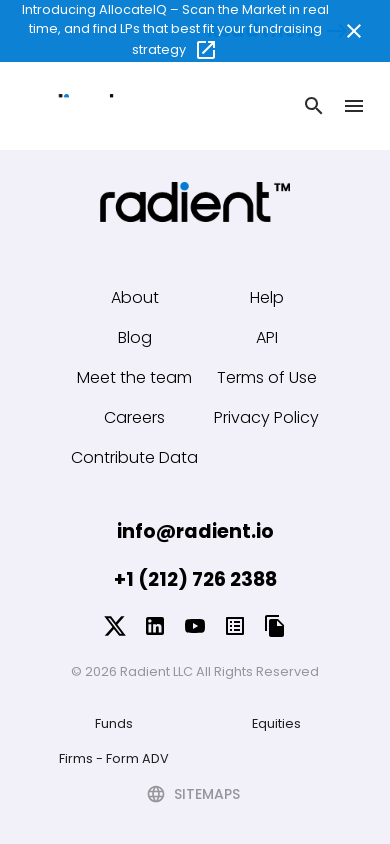

Scrolled down by viewport height (scroll #20)
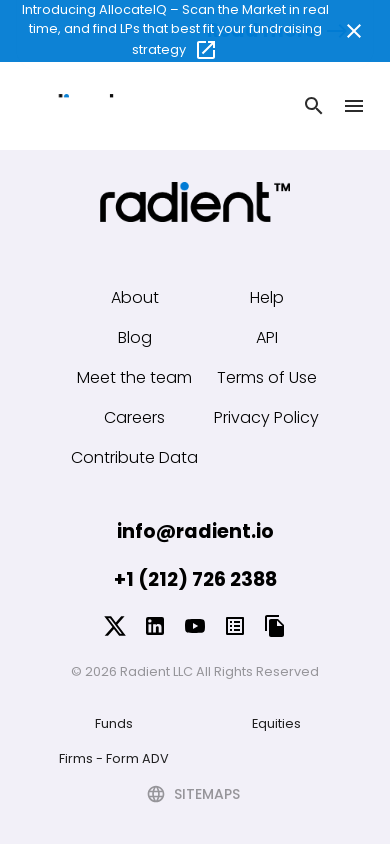

Waited 500ms for content to settle
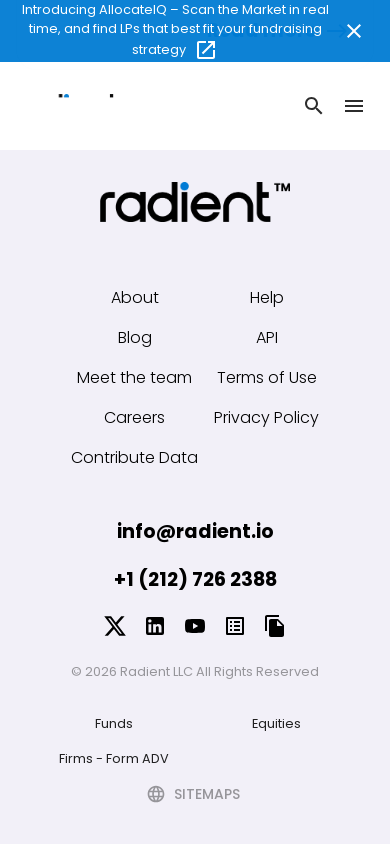

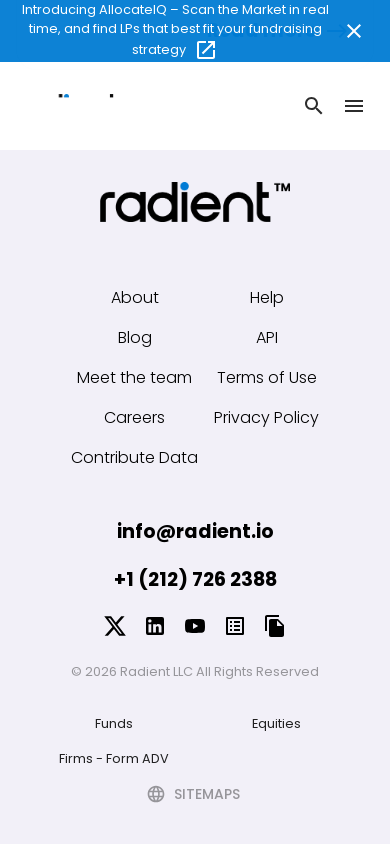